Tests multiple window handling by opening Help, Privacy, and Terms links from Gmail, then switching between windows and clicking on Terms of Service link

Starting URL: https://gmail.com

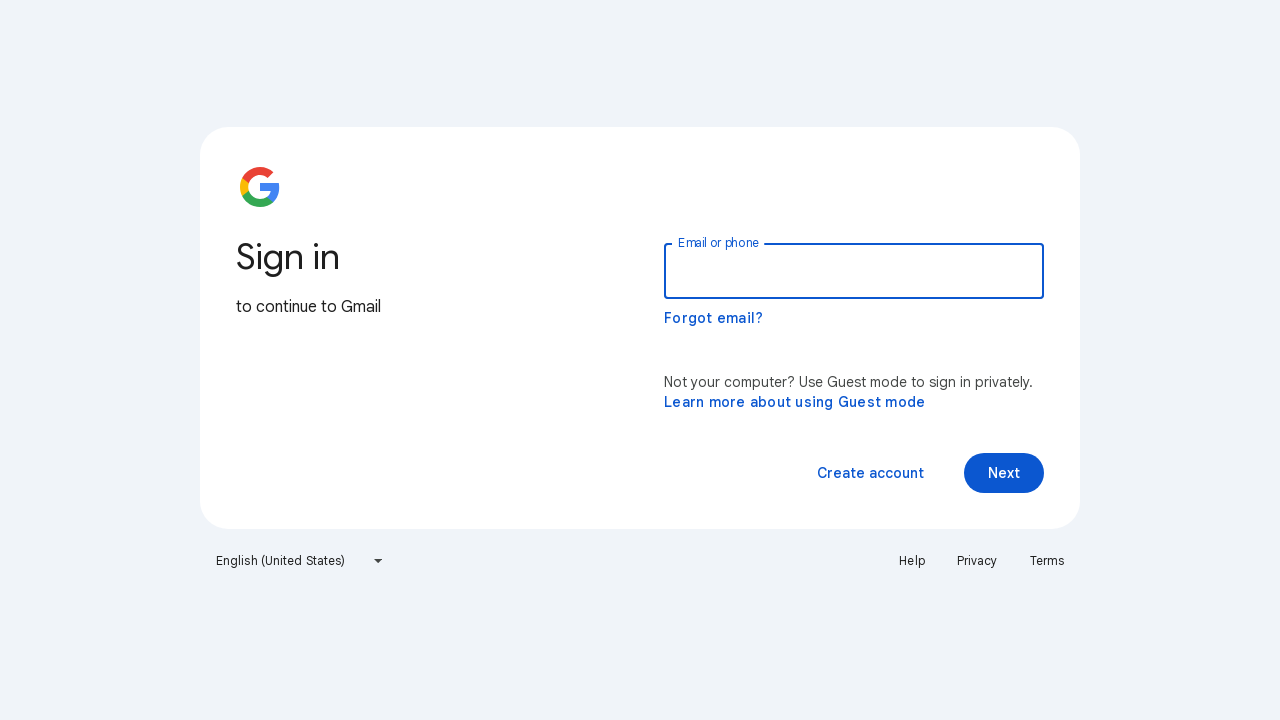

Clicked Help link to open new window at (912, 561) on text=Help
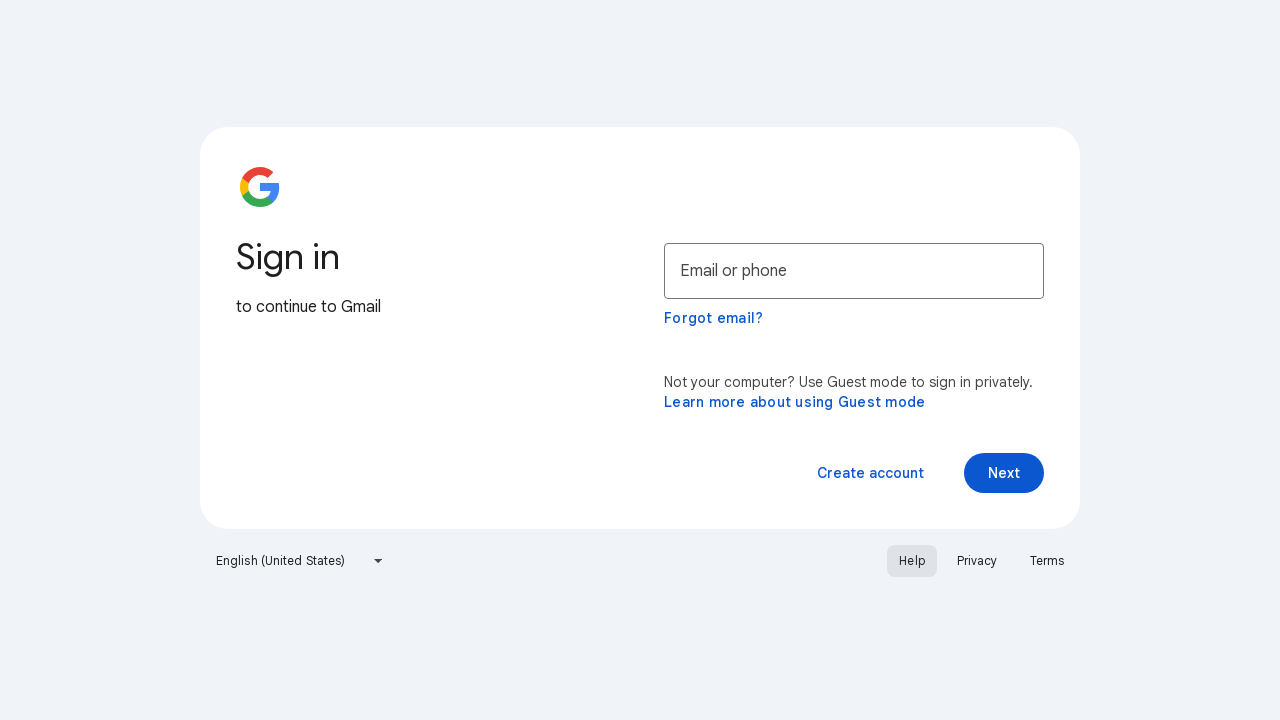

Help page window opened
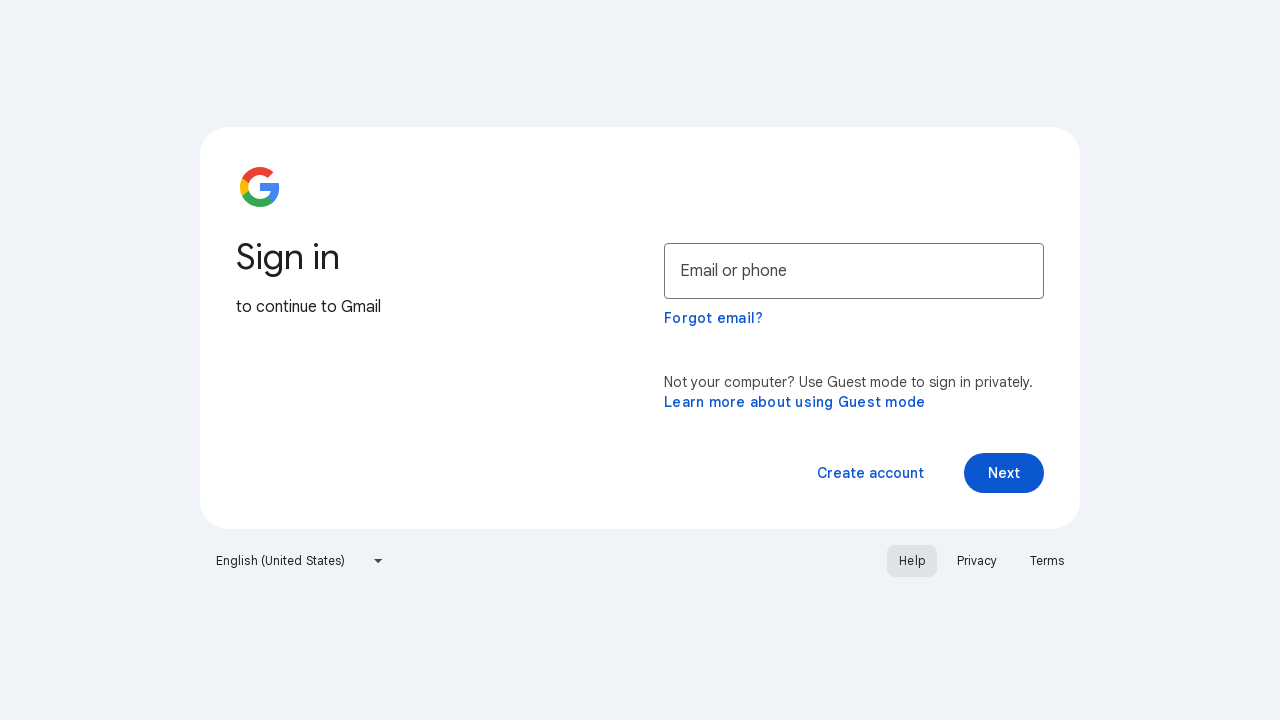

Clicked Privacy link to open new window at (977, 561) on text=Privacy
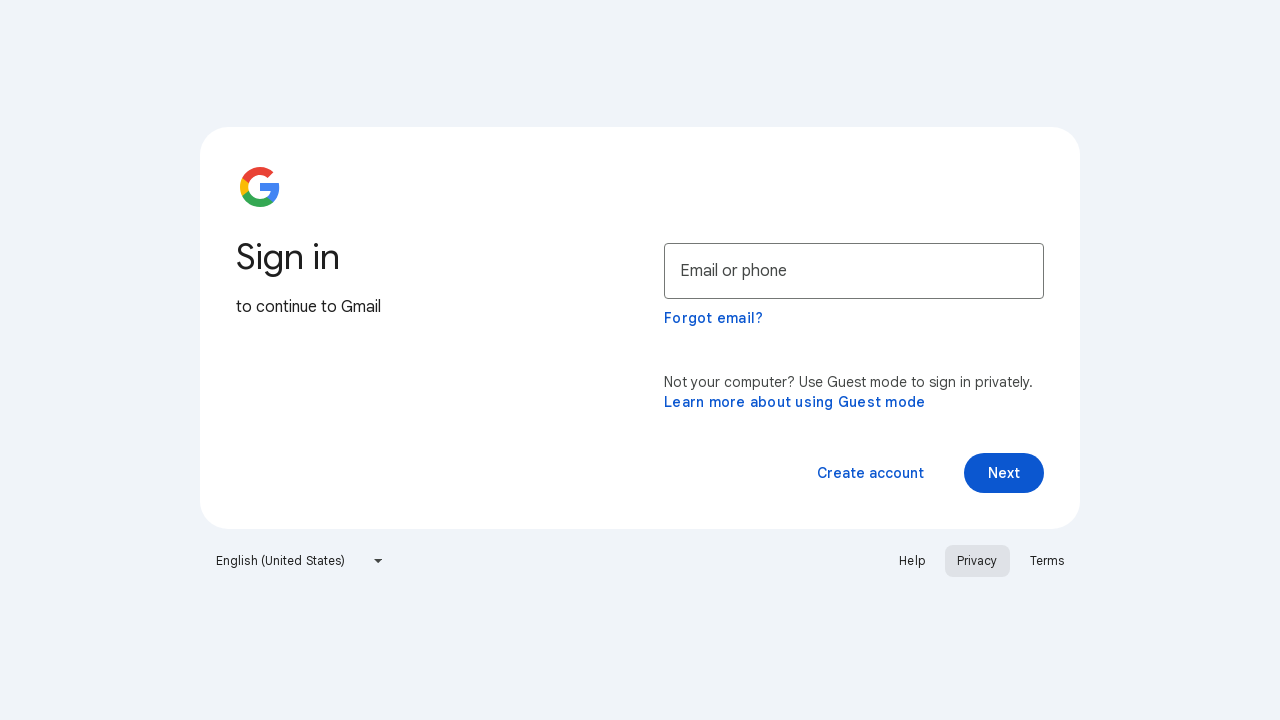

Privacy page window opened
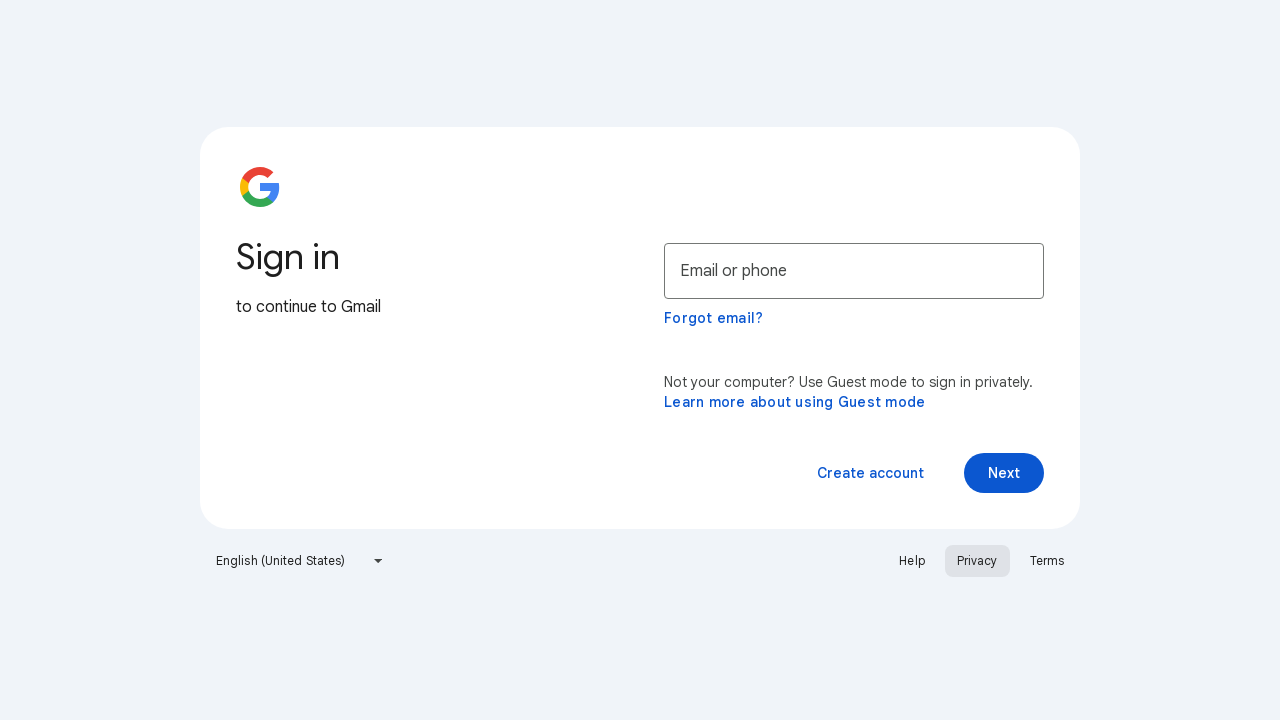

Clicked Terms link to open new window at (1047, 561) on text=Terms
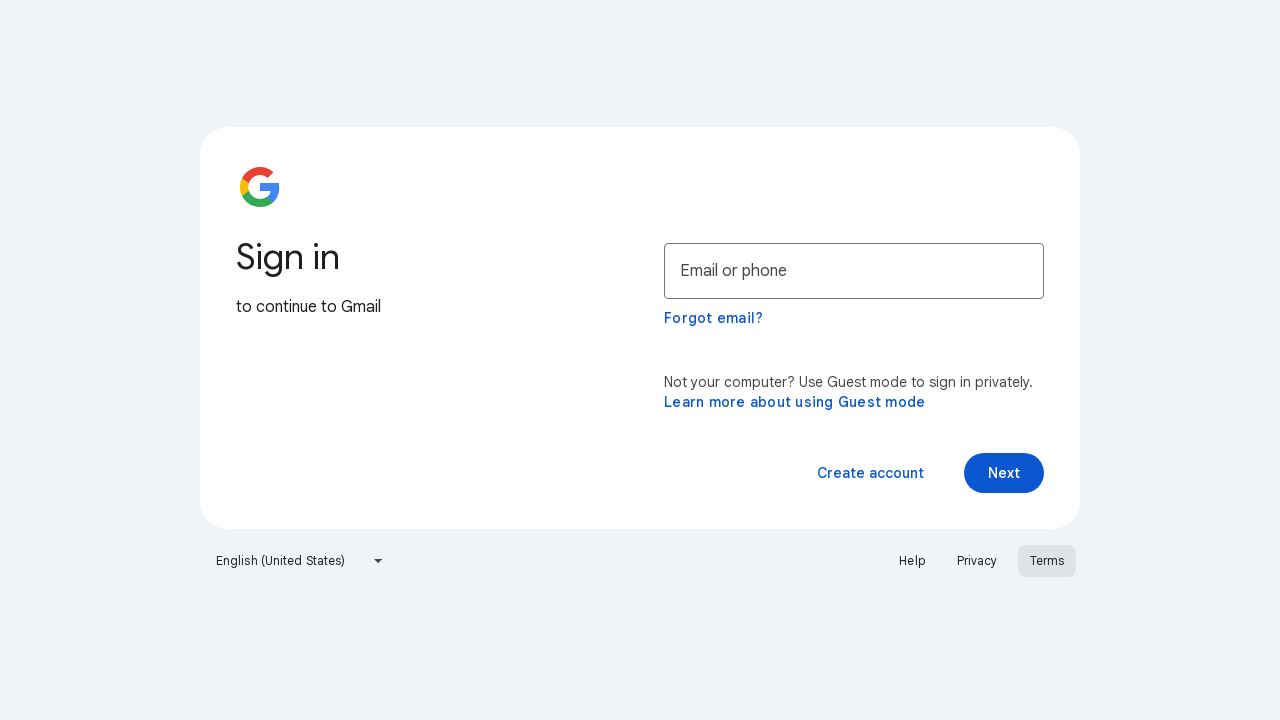

Terms page window opened
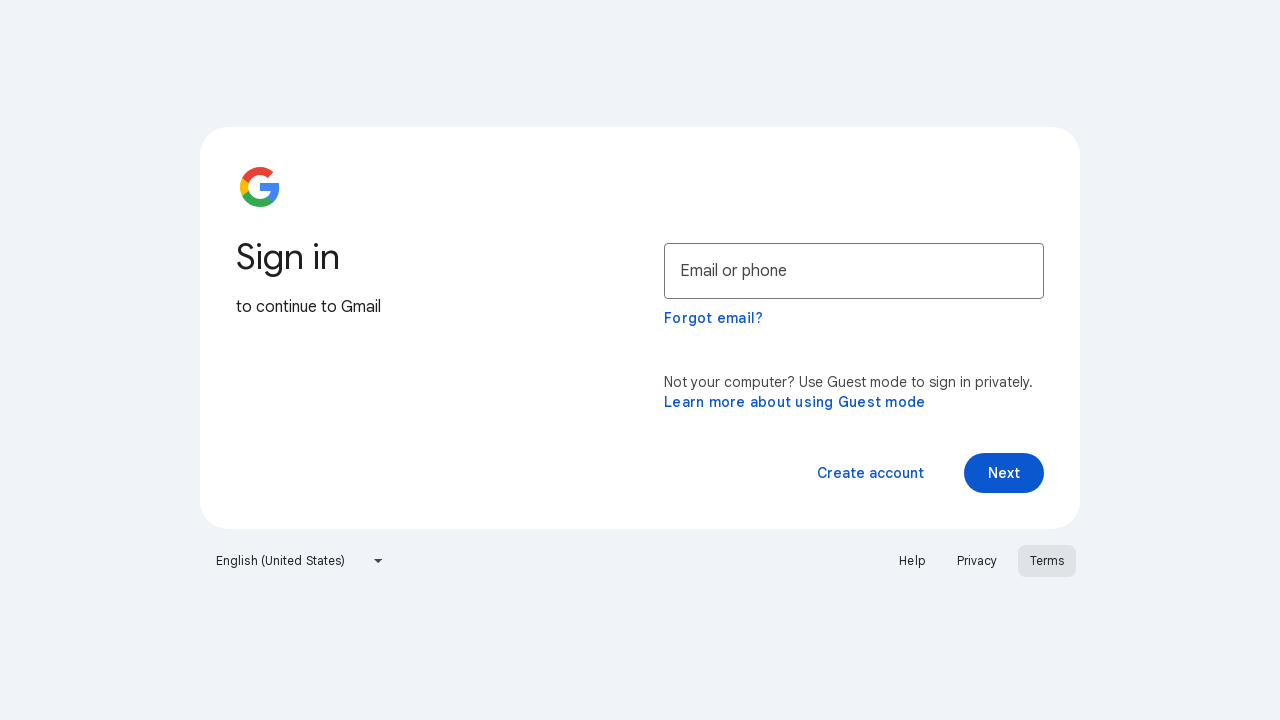

Switched to Privacy window
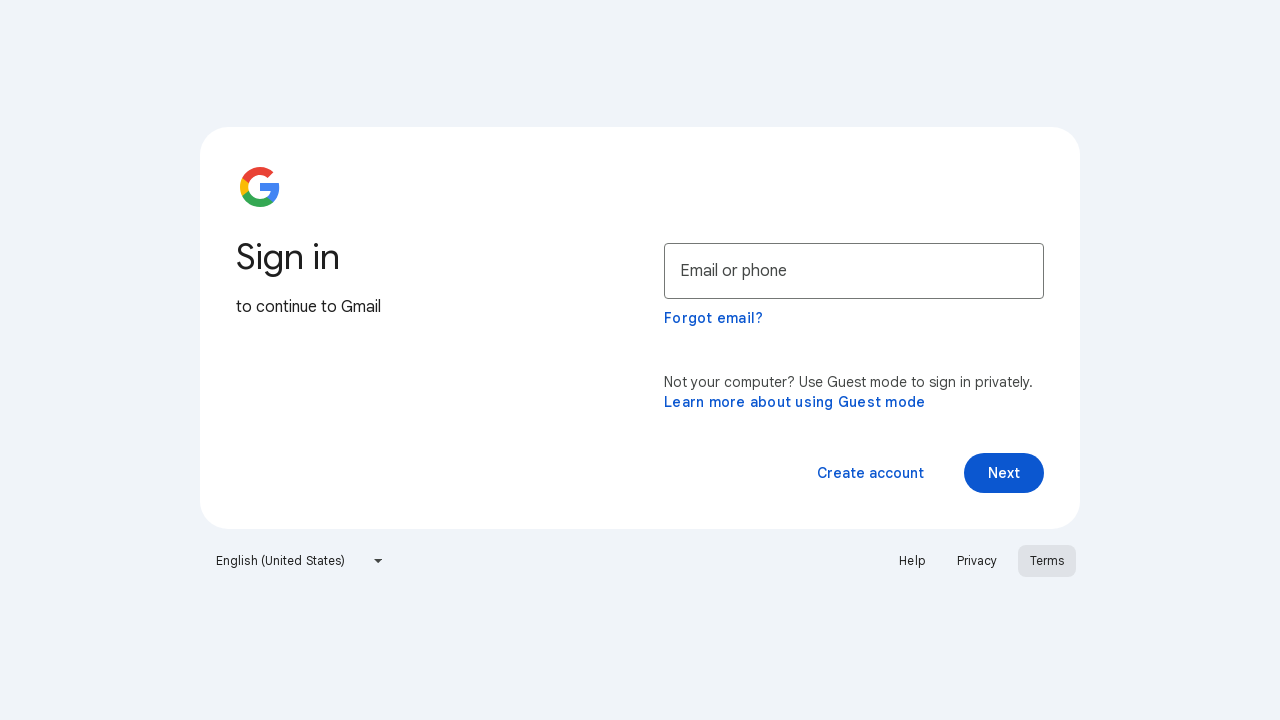

Clicked Terms of Service link in Privacy window at (338, 78) on xpath=(//a[contains(.,'Terms of Service')])[1]
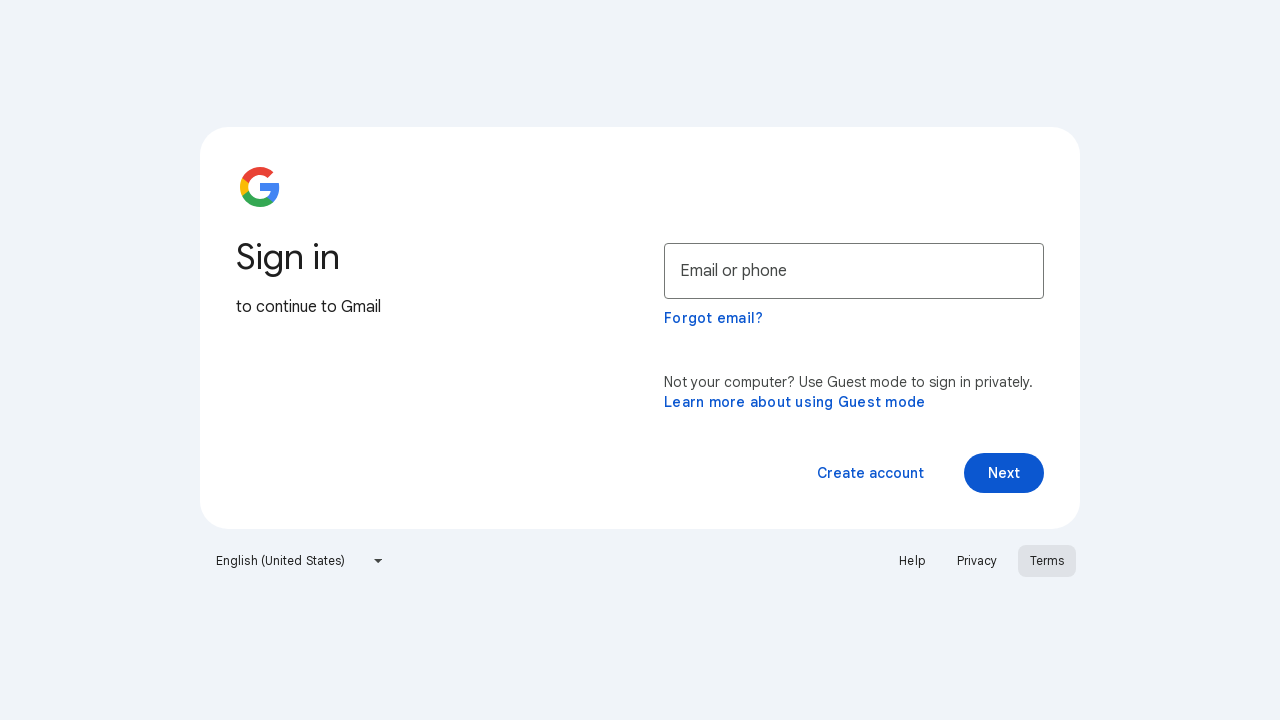

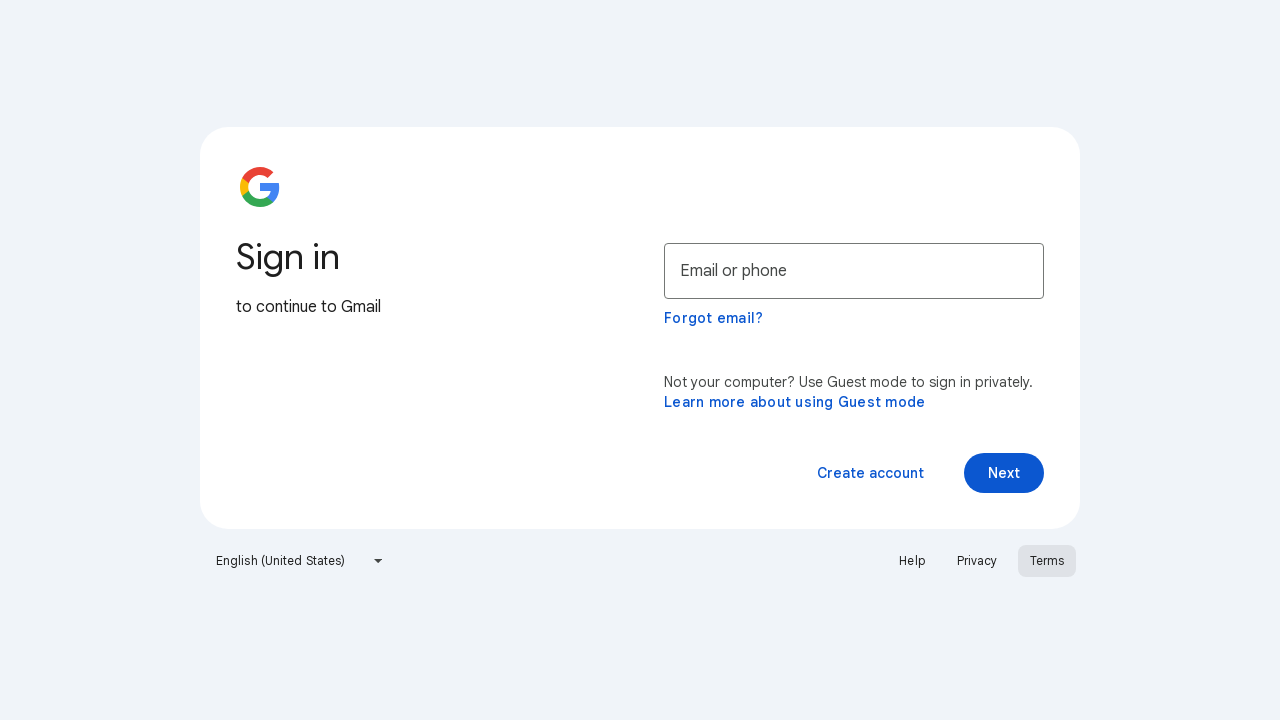